Tests explicit wait functionality by triggering an alert, accepting it, then clicking a button to change text and waiting for the text to update

Starting URL: https://syntaxprojects.com/synchronization-explicit-wait.php

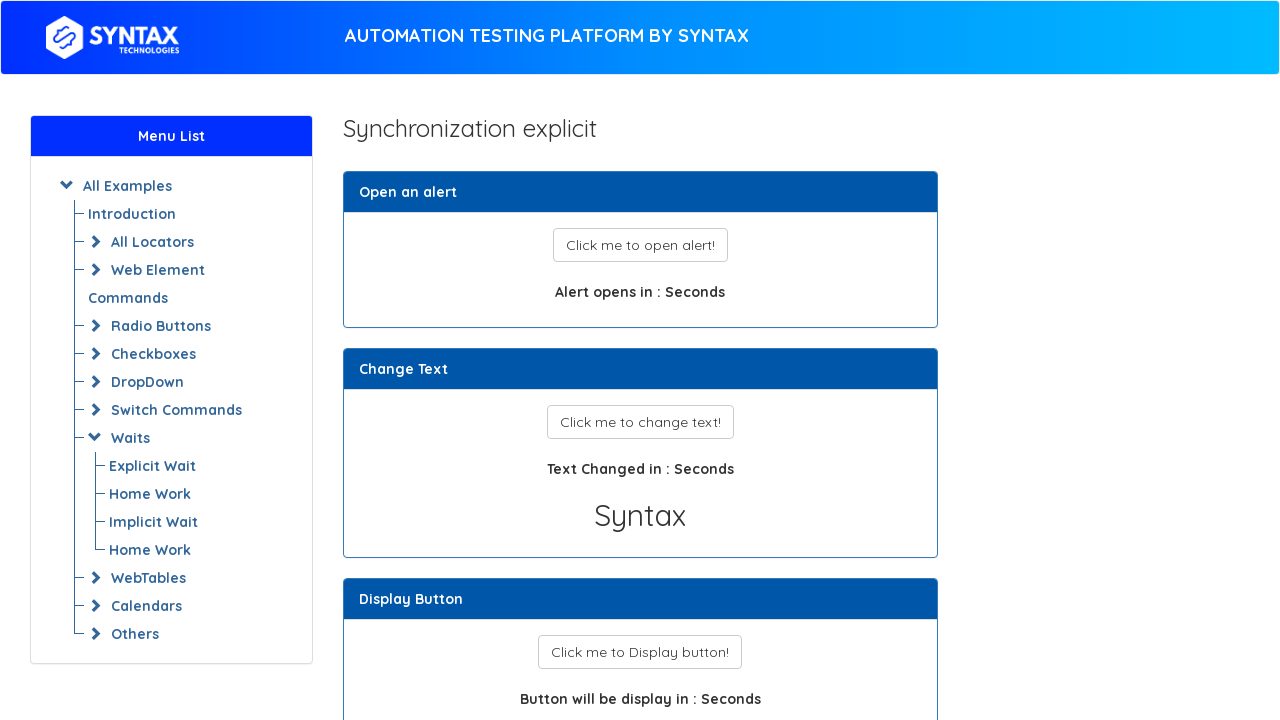

Clicked button to show alert at (640, 245) on xpath=//button[@id='show_alert']
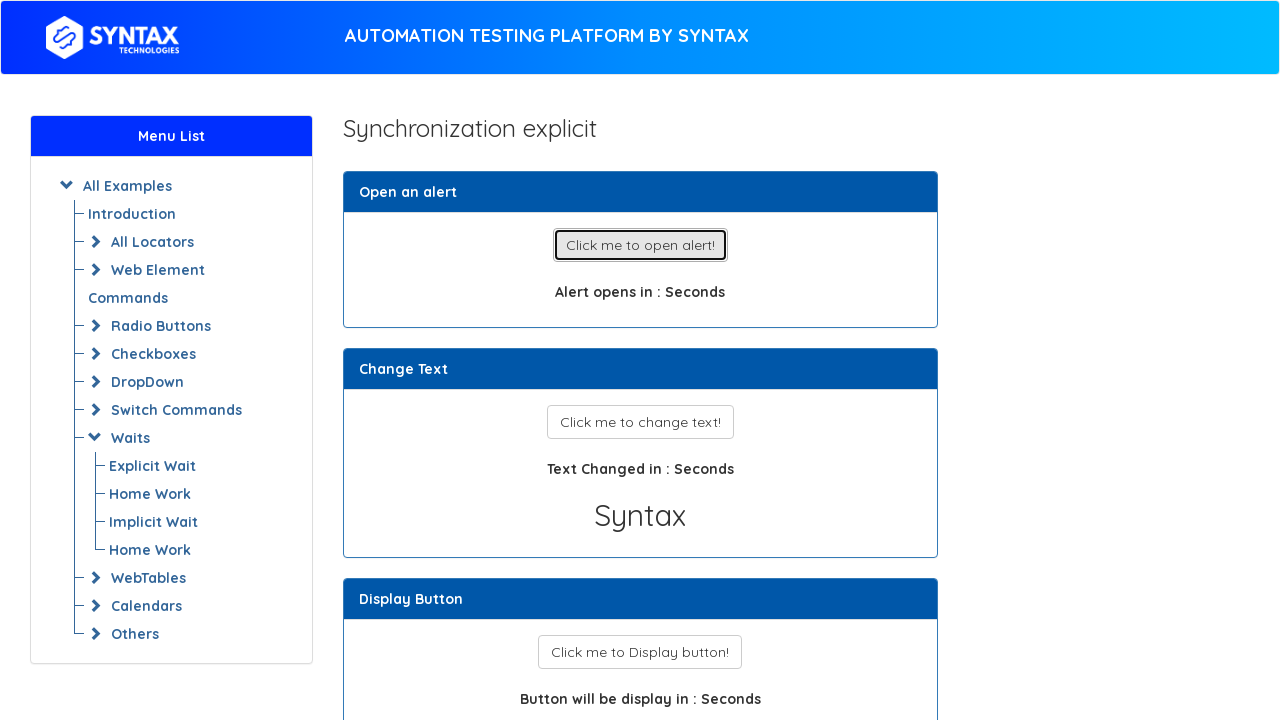

Waited 500ms for alert to appear
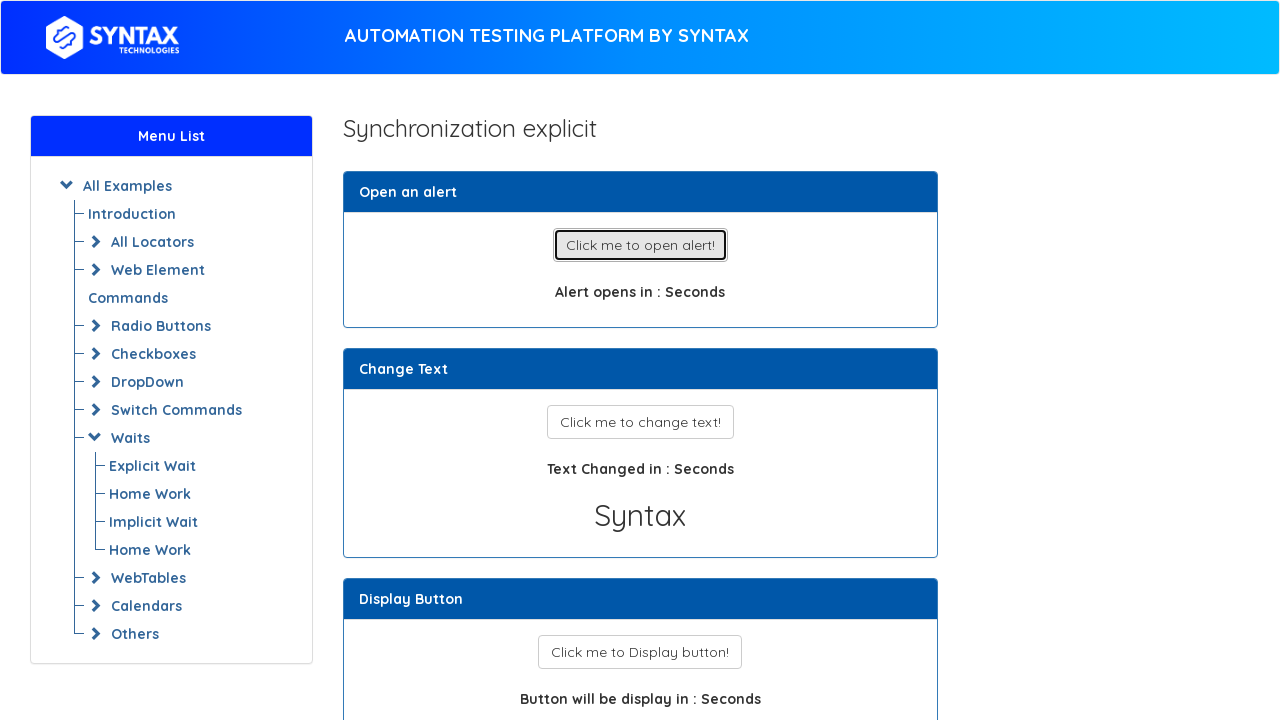

Accepted alert dialog
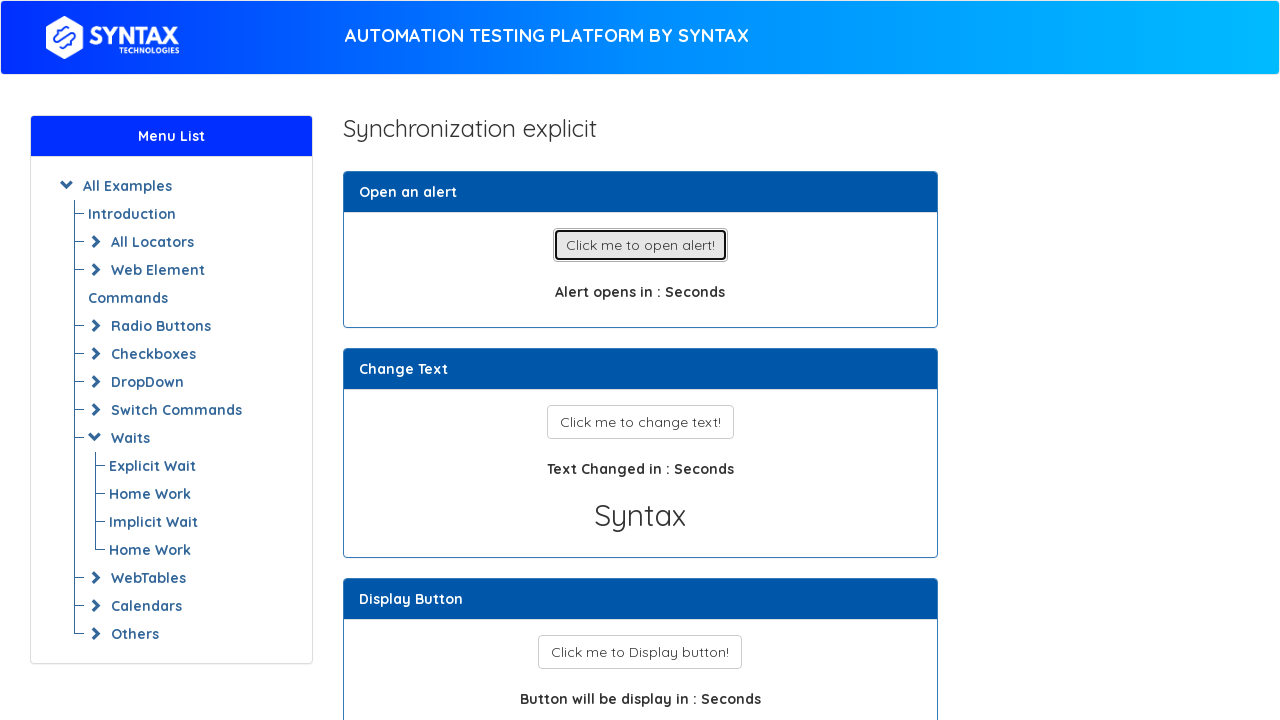

Clicked button to change text at (640, 422) on xpath=//button[@id='changetext_button']
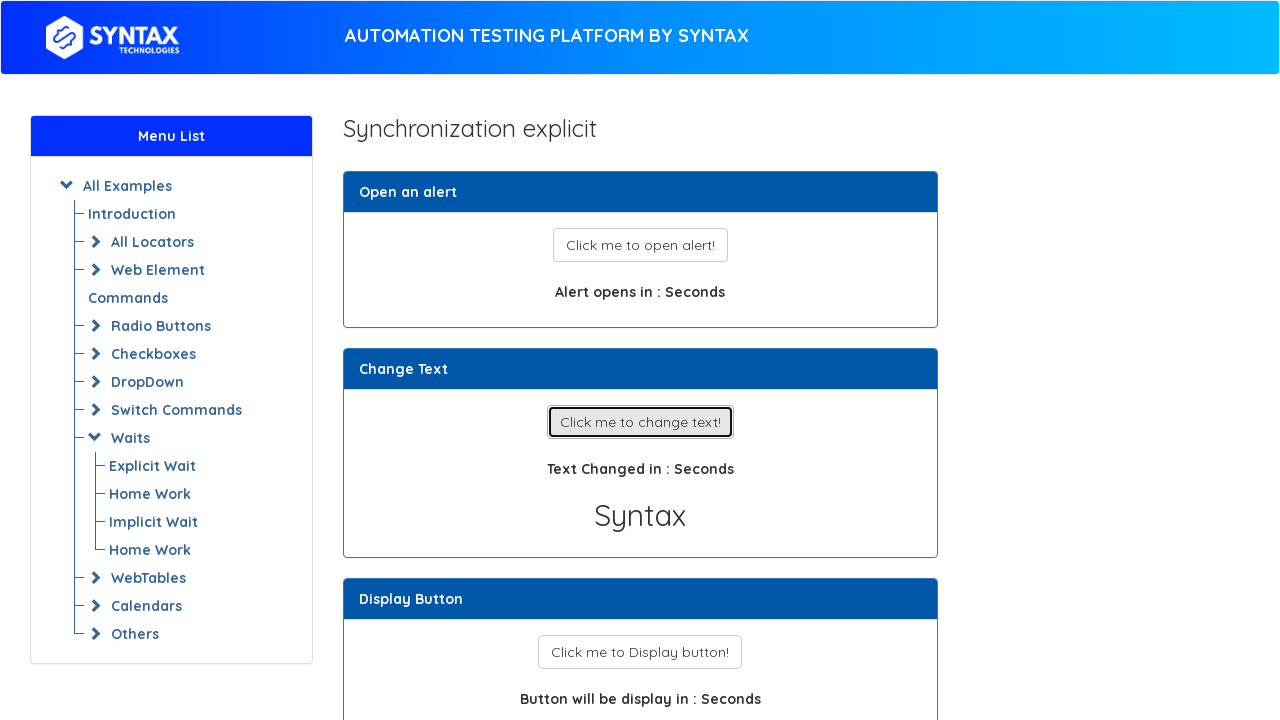

Text changed to 'Ssyntaxtechs'
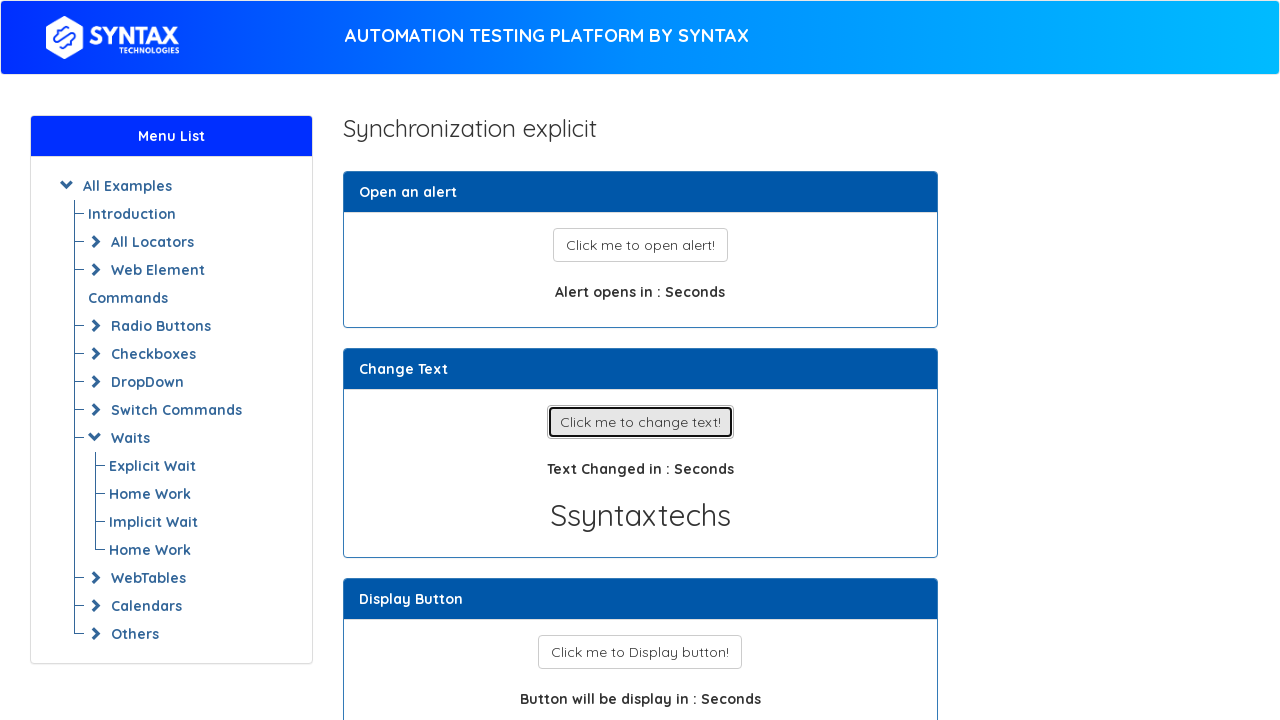

Located heading element
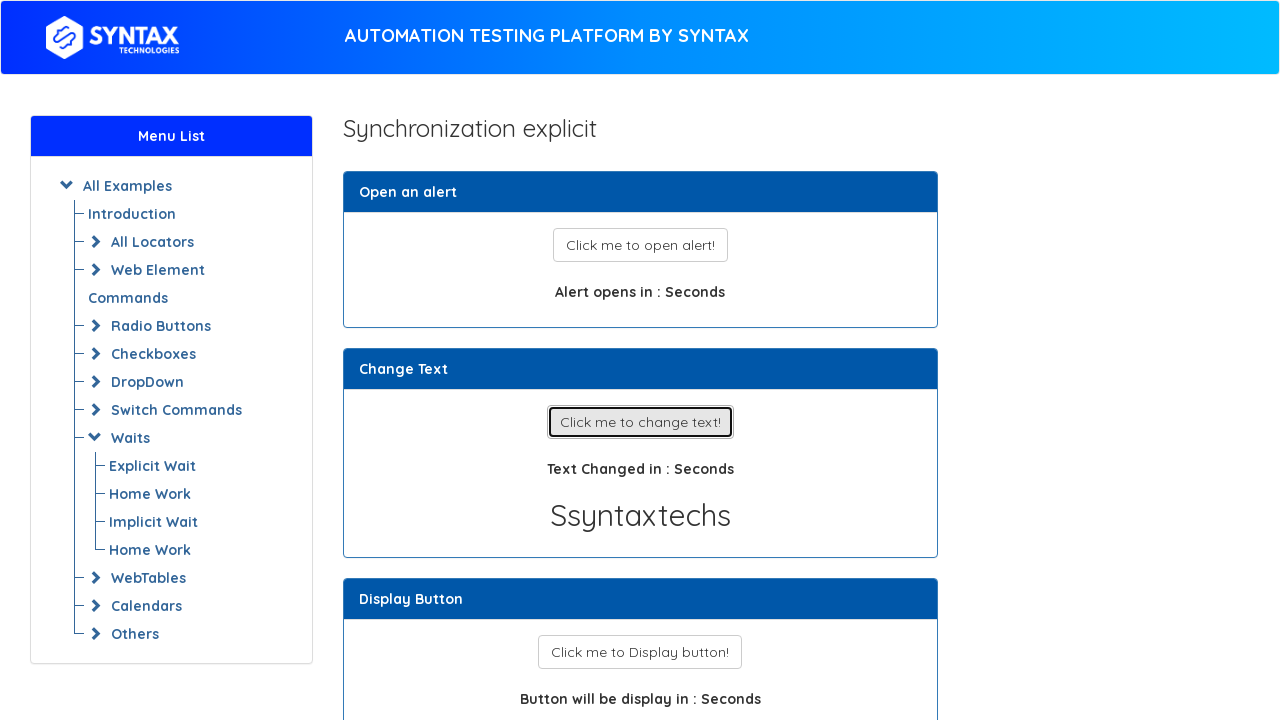

Retrieved and printed heading text content
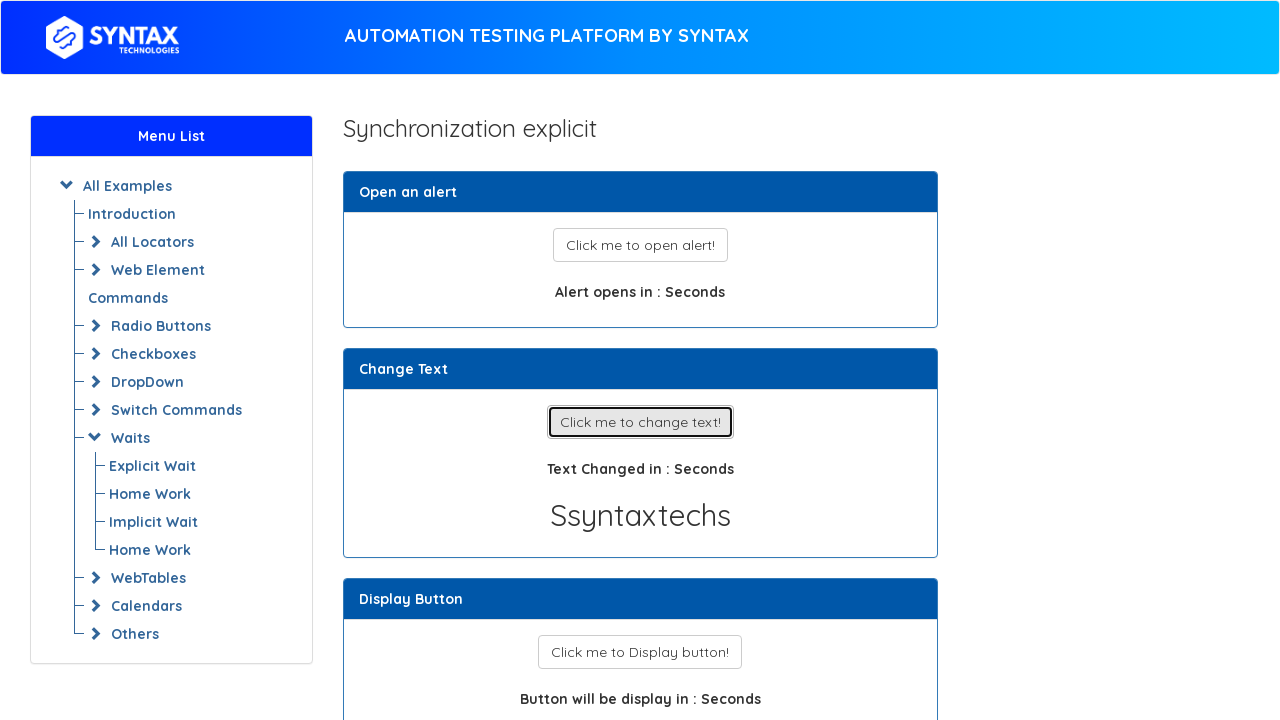

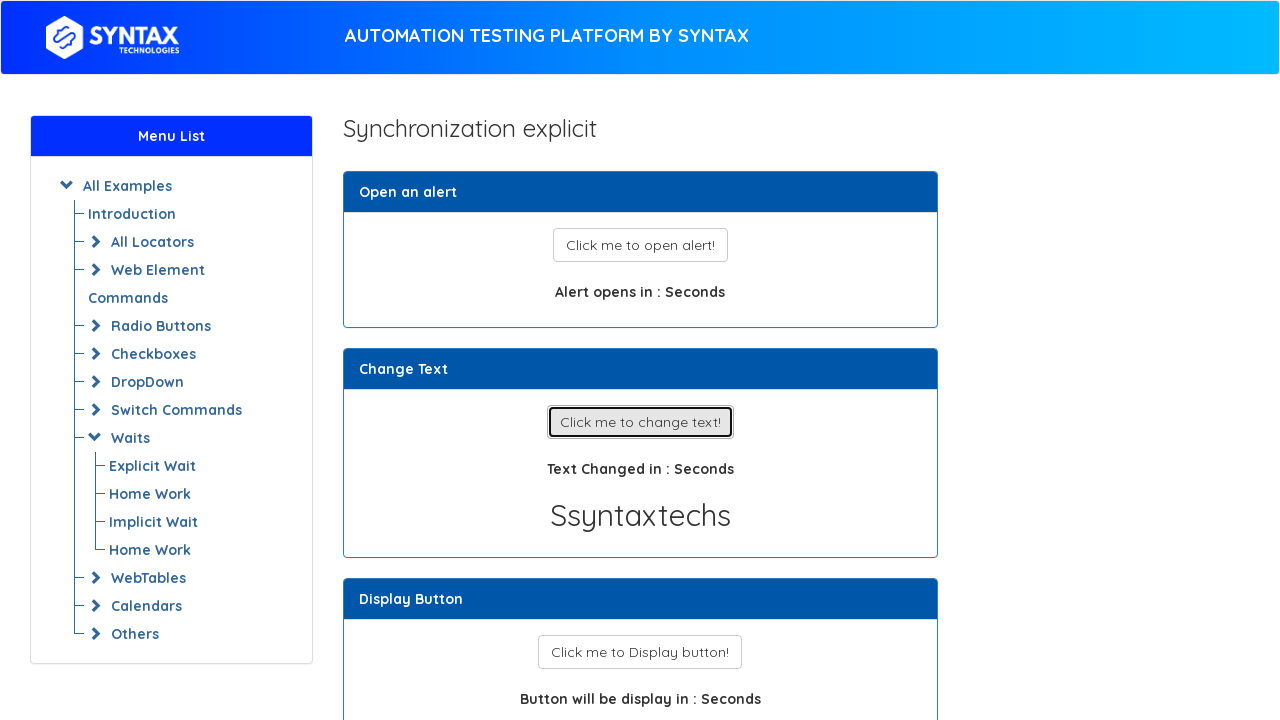